Navigates to WebdriverIO homepage, clicks on the Blog link, and verifies the blog page loads with articles displayed

Starting URL: https://webdriver.io

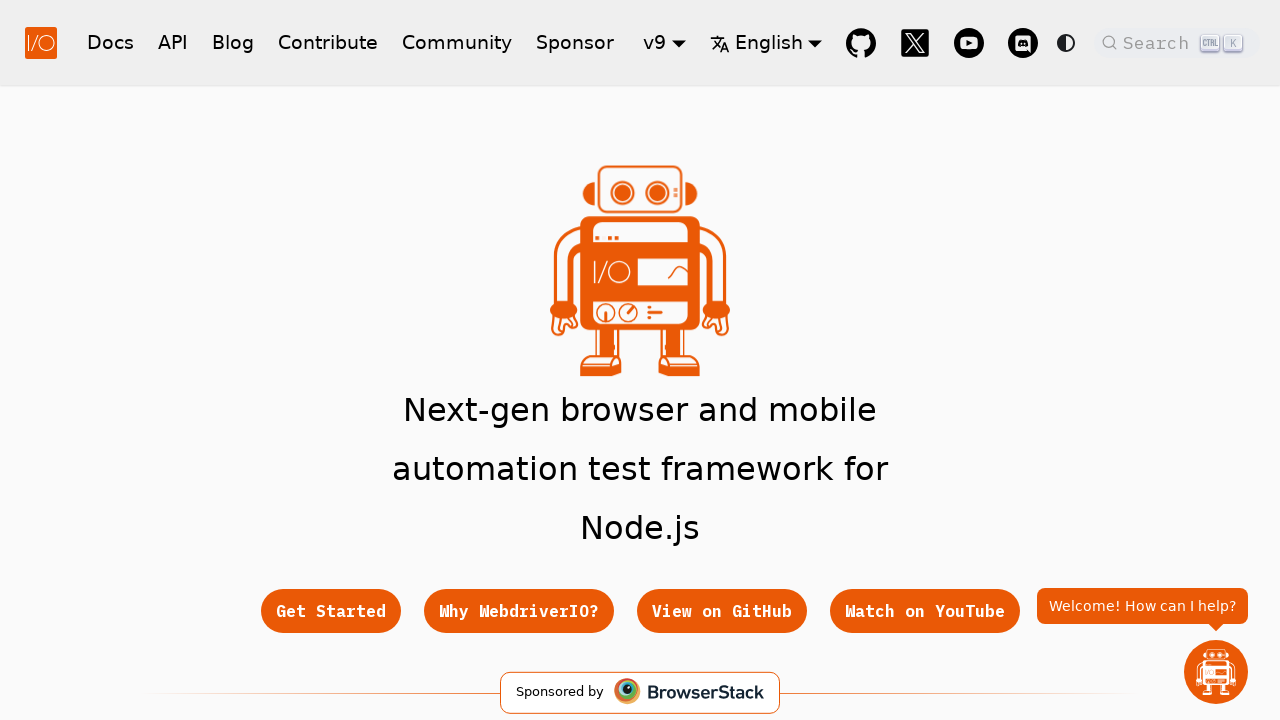

Navigated to WebdriverIO homepage
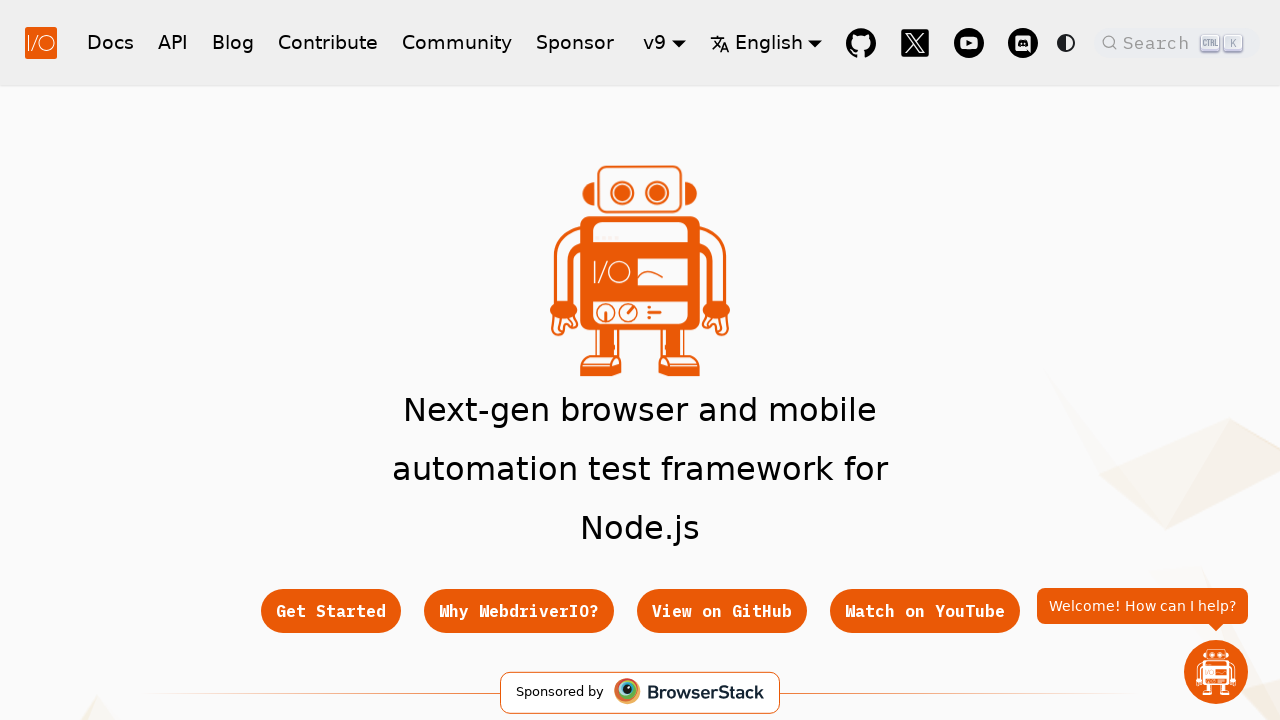

Clicked on the Blog link at (233, 42) on a:text('Blog')
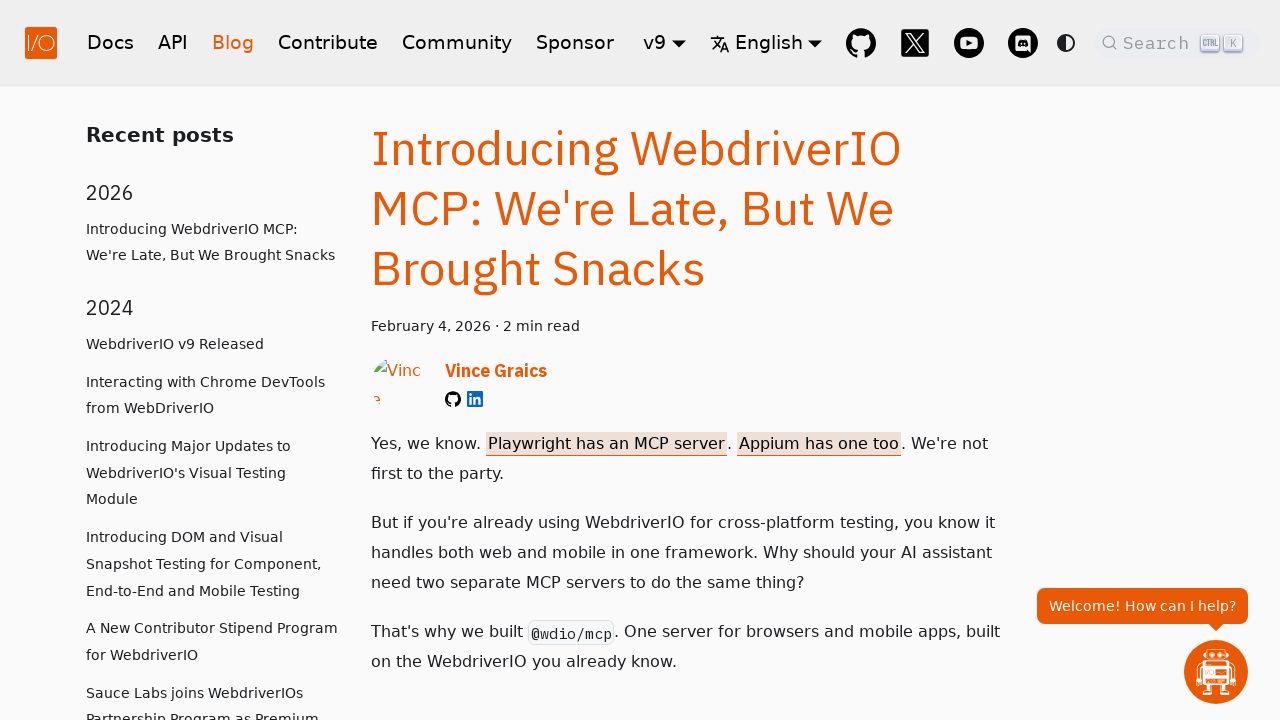

Blog list page loaded
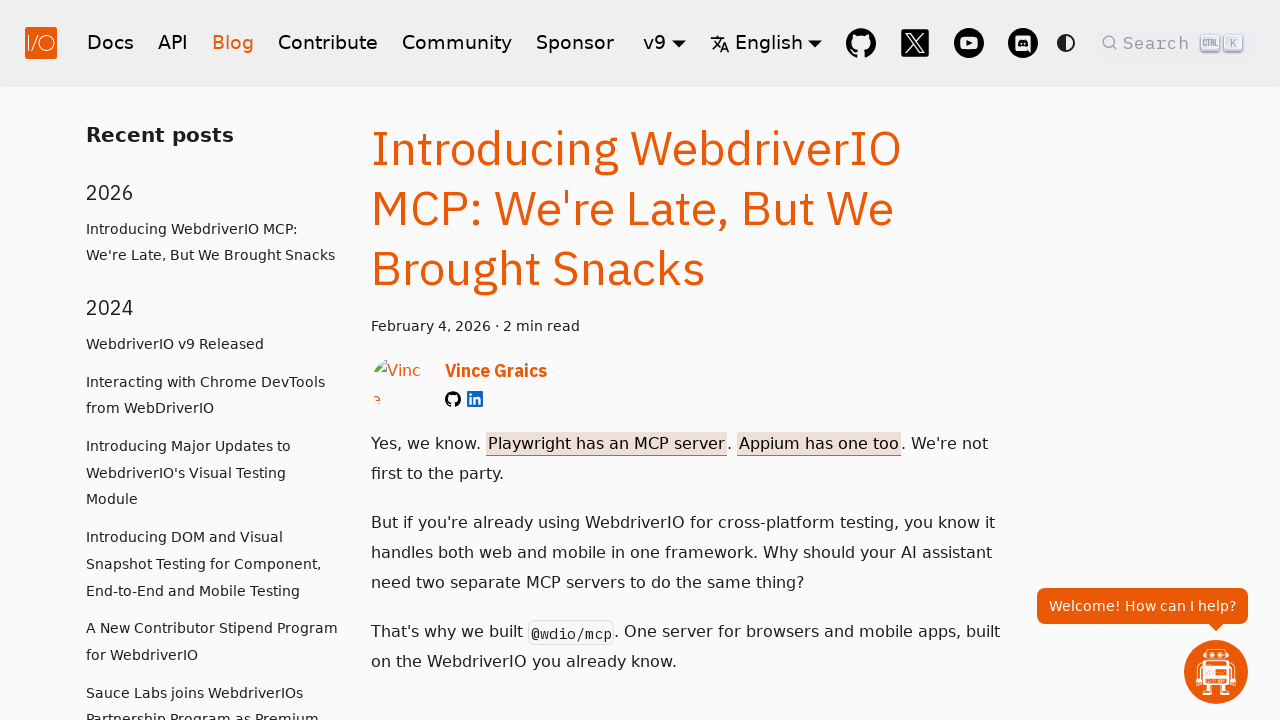

Articles are displayed on the blog page
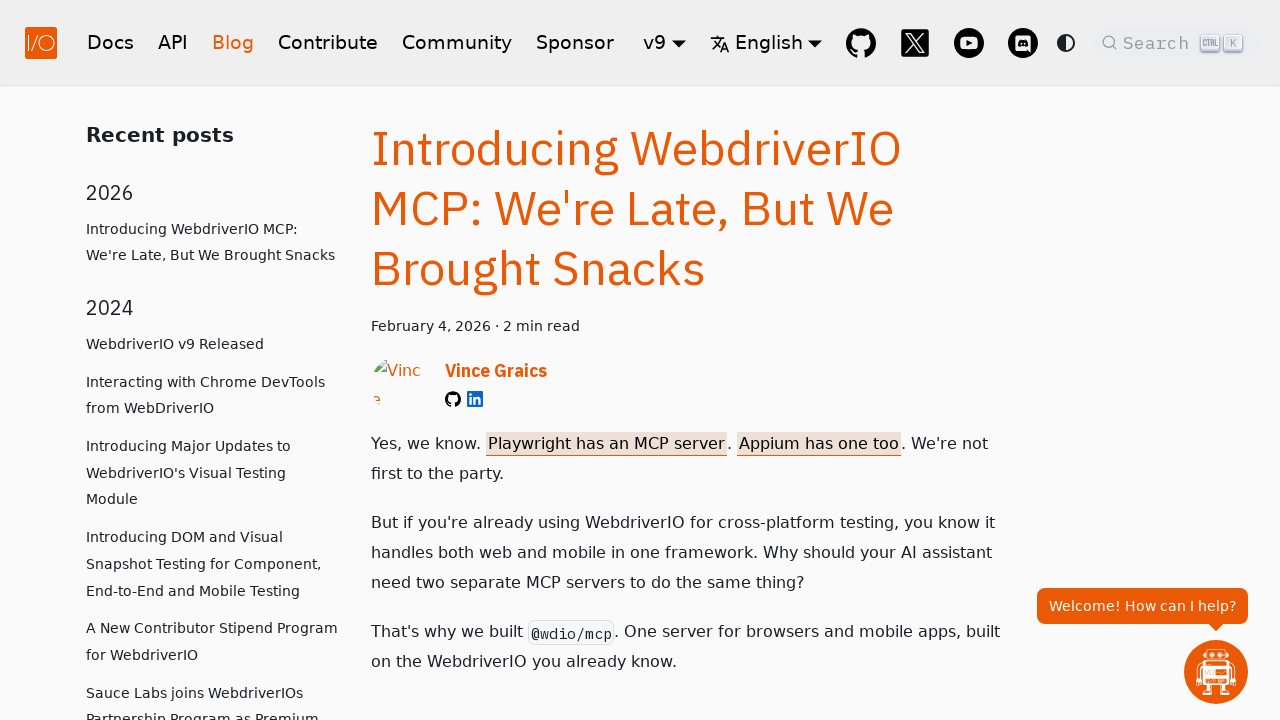

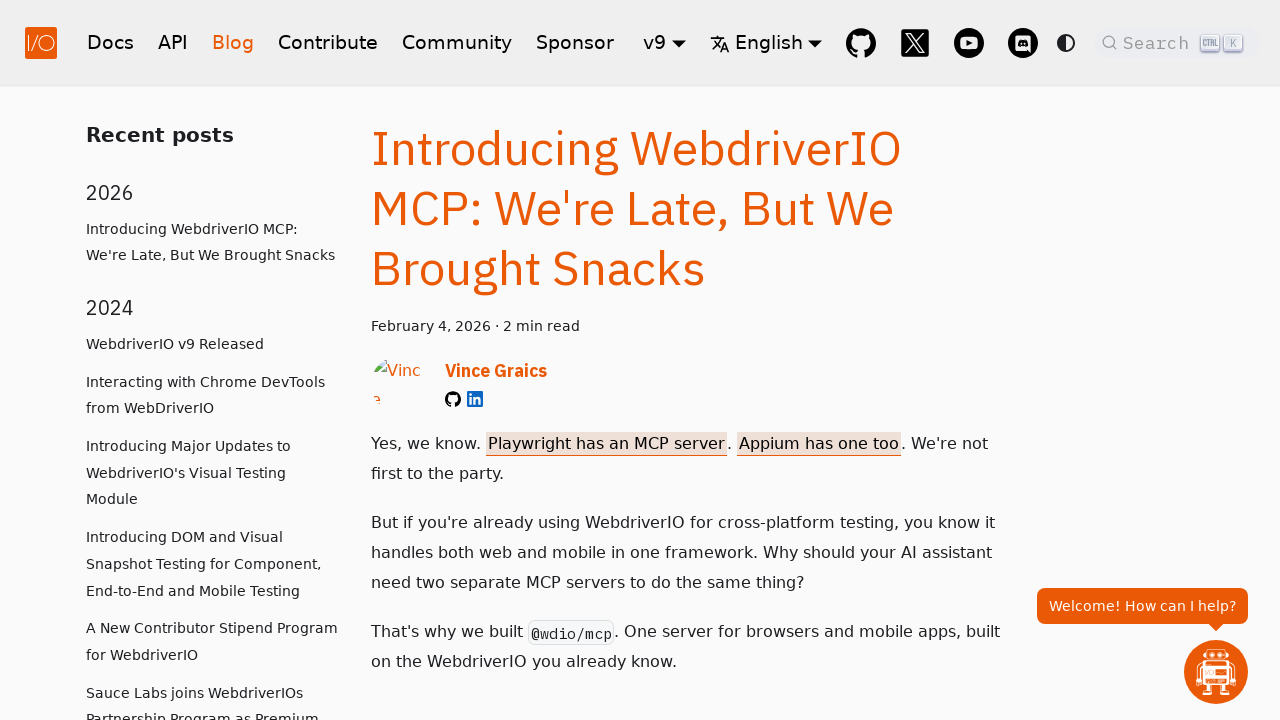